Tests layout-based locators (left-of, right-of, above, below, near) for finding elements relative to other elements

Starting URL: http://vanilton.net/web-test/shadow-dom/

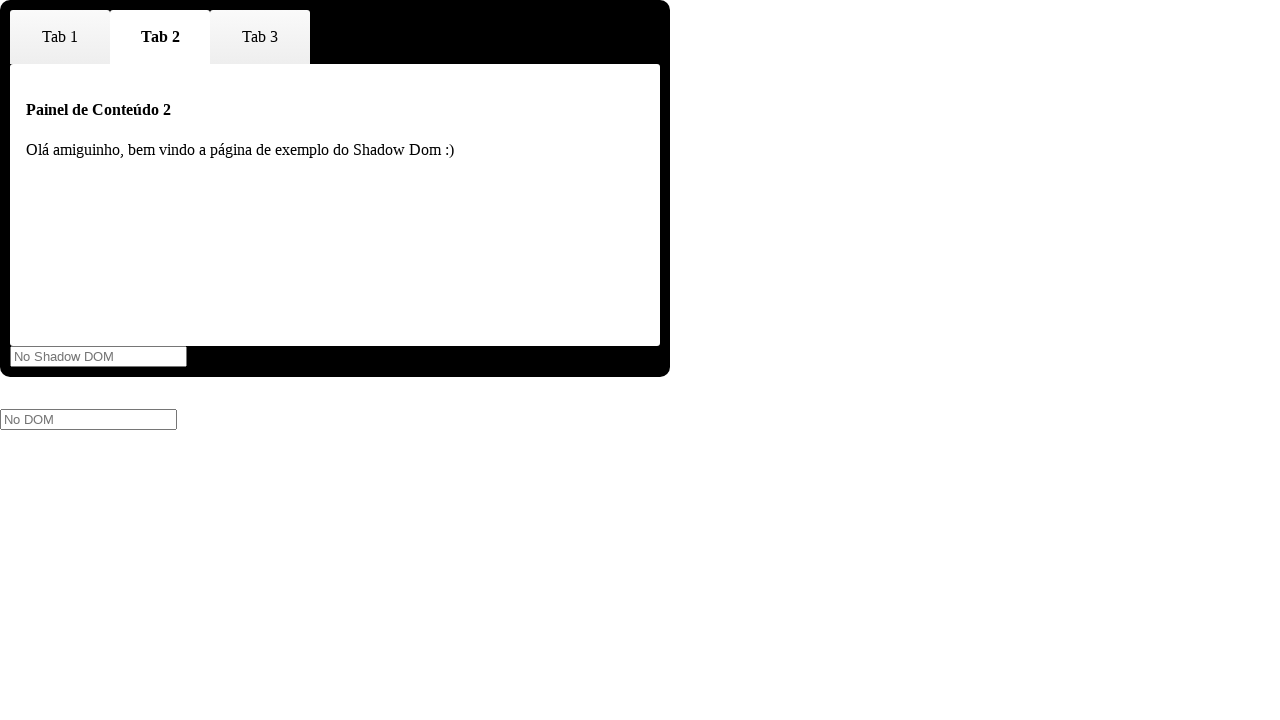

Set default timeout to 5000ms
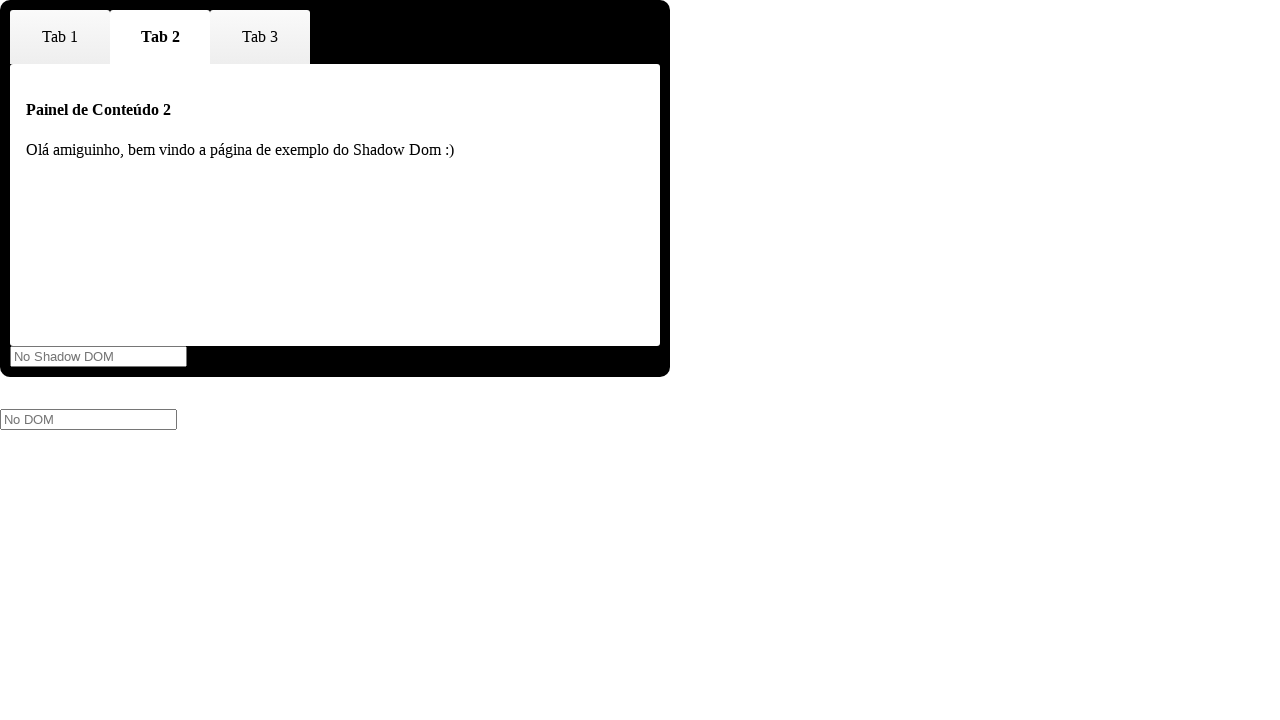

Waited for button to the right of 'Tab 2'
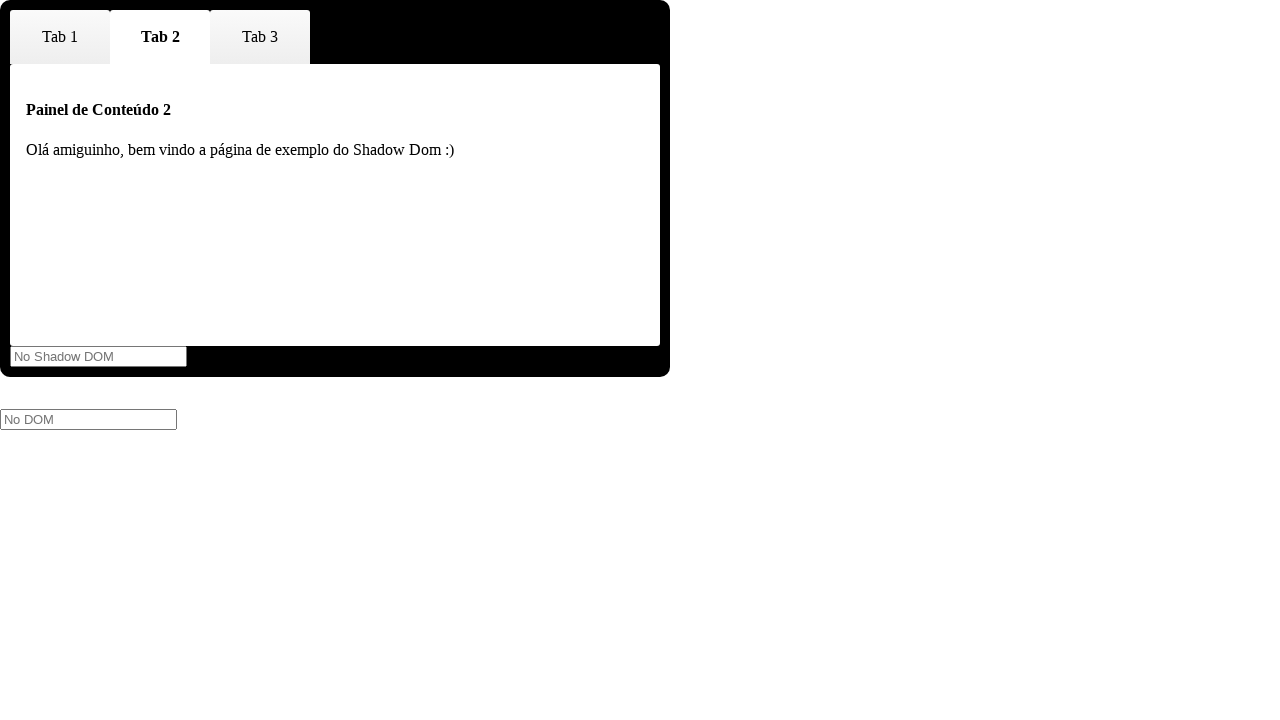

Waited for button to the left of 'Tab 2'
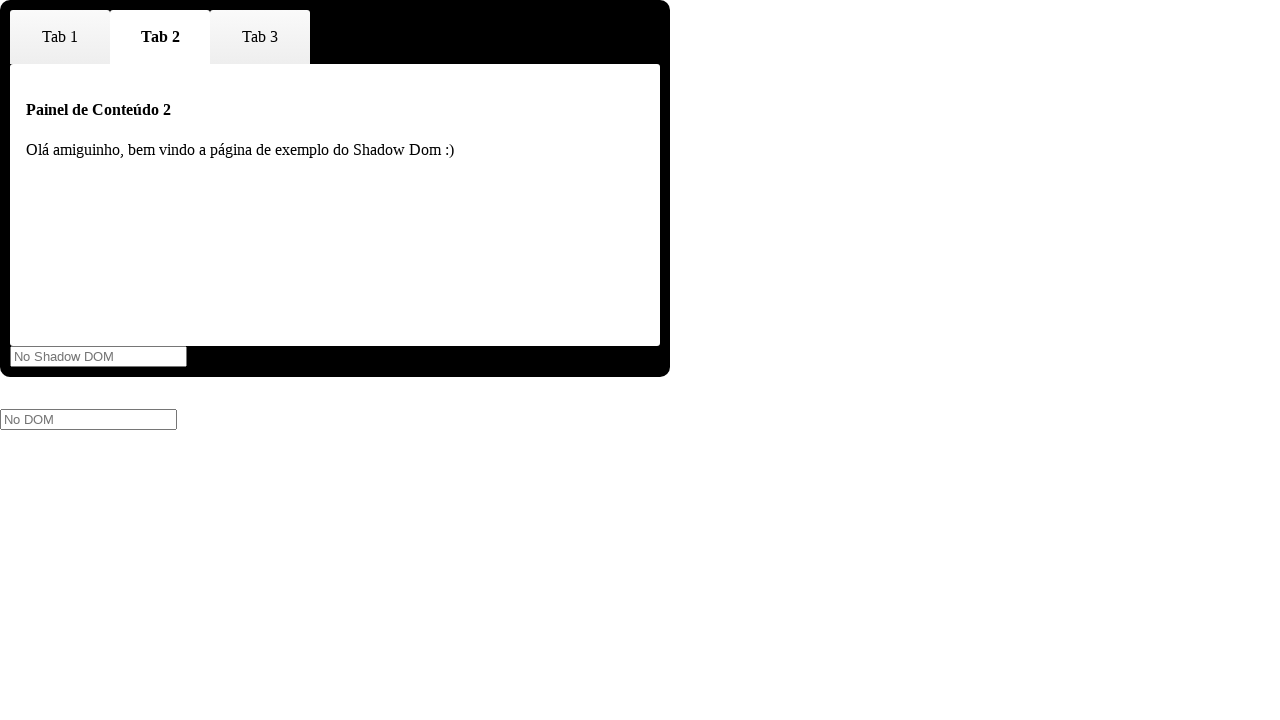

Waited for button near 'Tab 2'
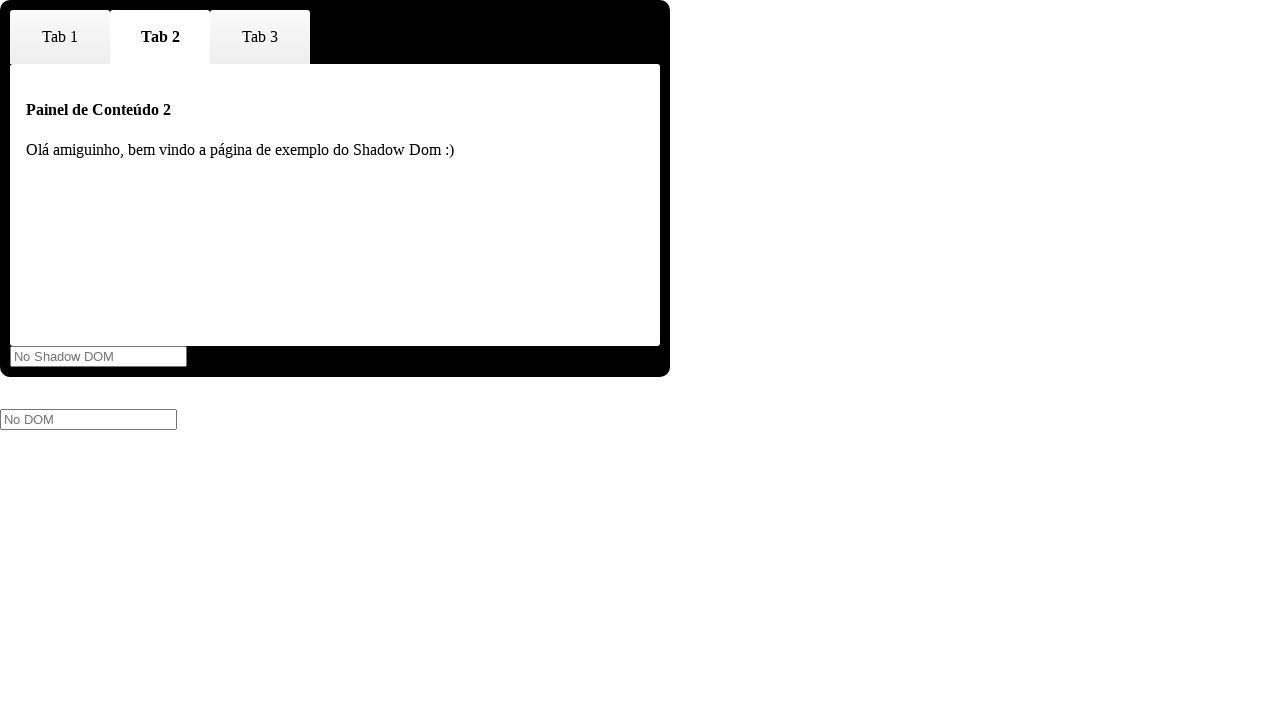

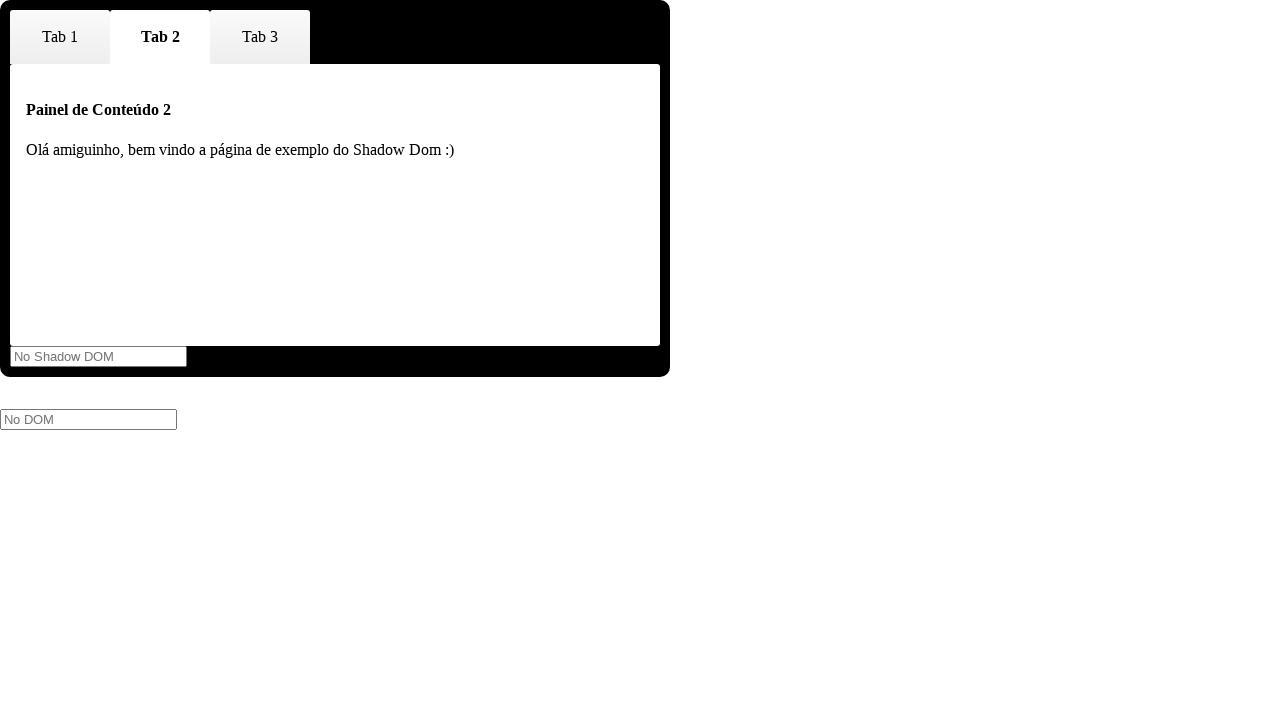